Opens the Swagger Petstore API documentation page and verifies that there are no severe errors in the browser console logs

Starting URL: https://petstore.swagger.io/#/store/getOrderById

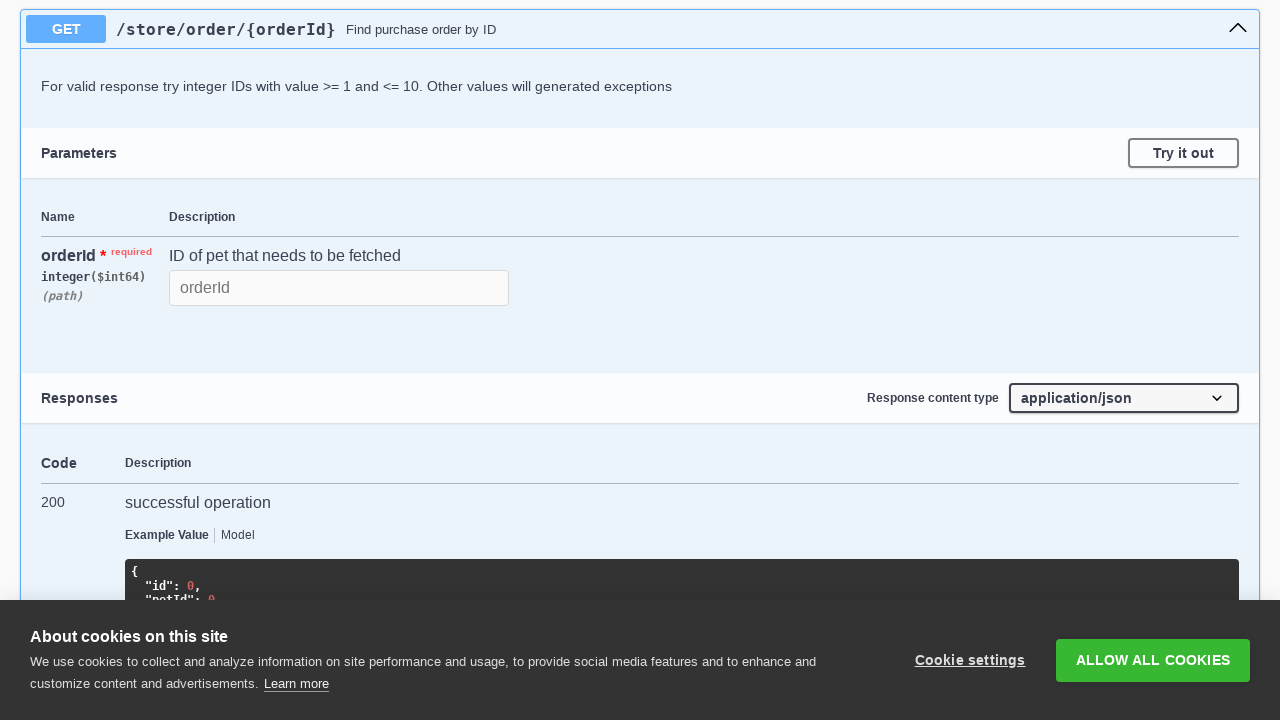

Waited for page to load (domcontentloaded state)
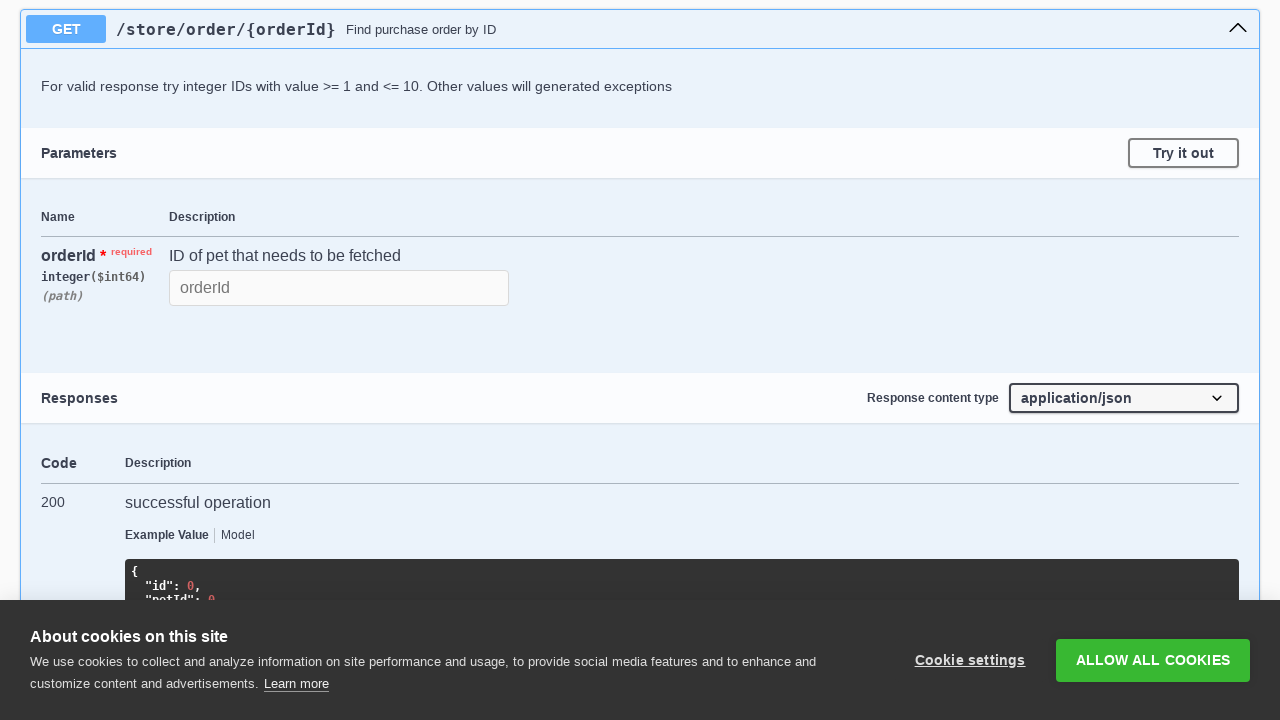

Set up console message listener for error-type messages
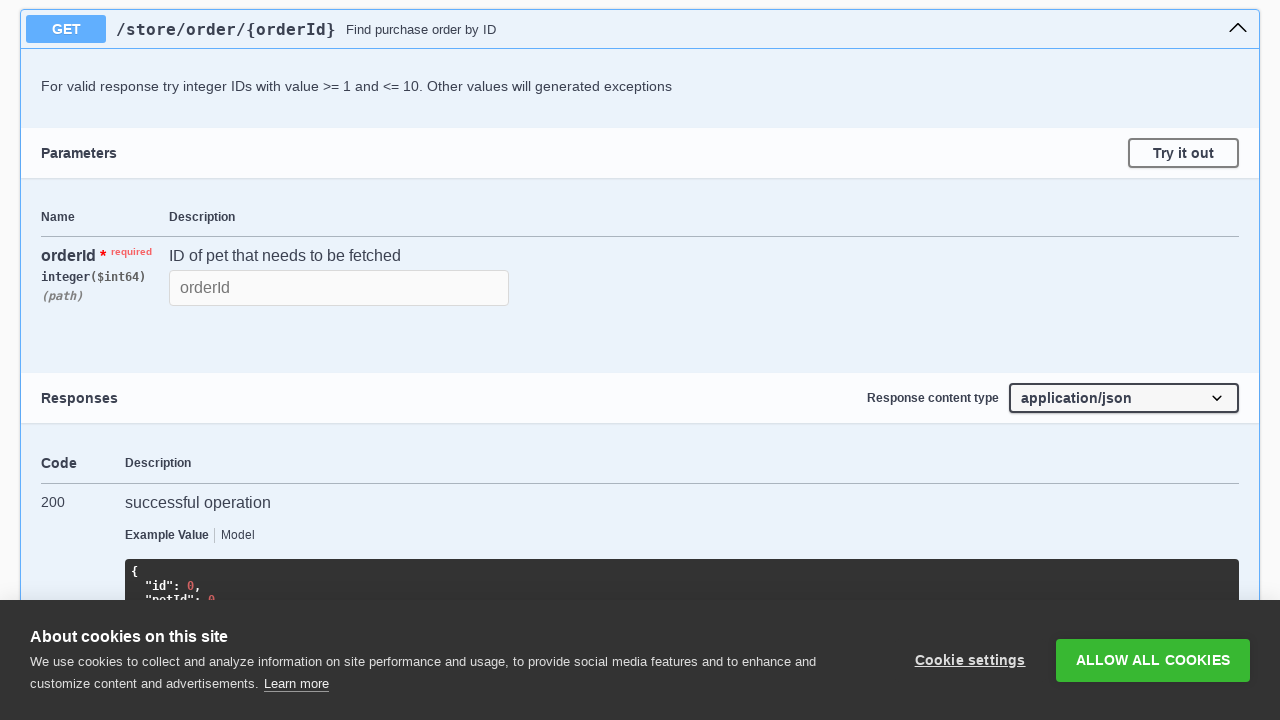

Reloaded the page to capture console messages
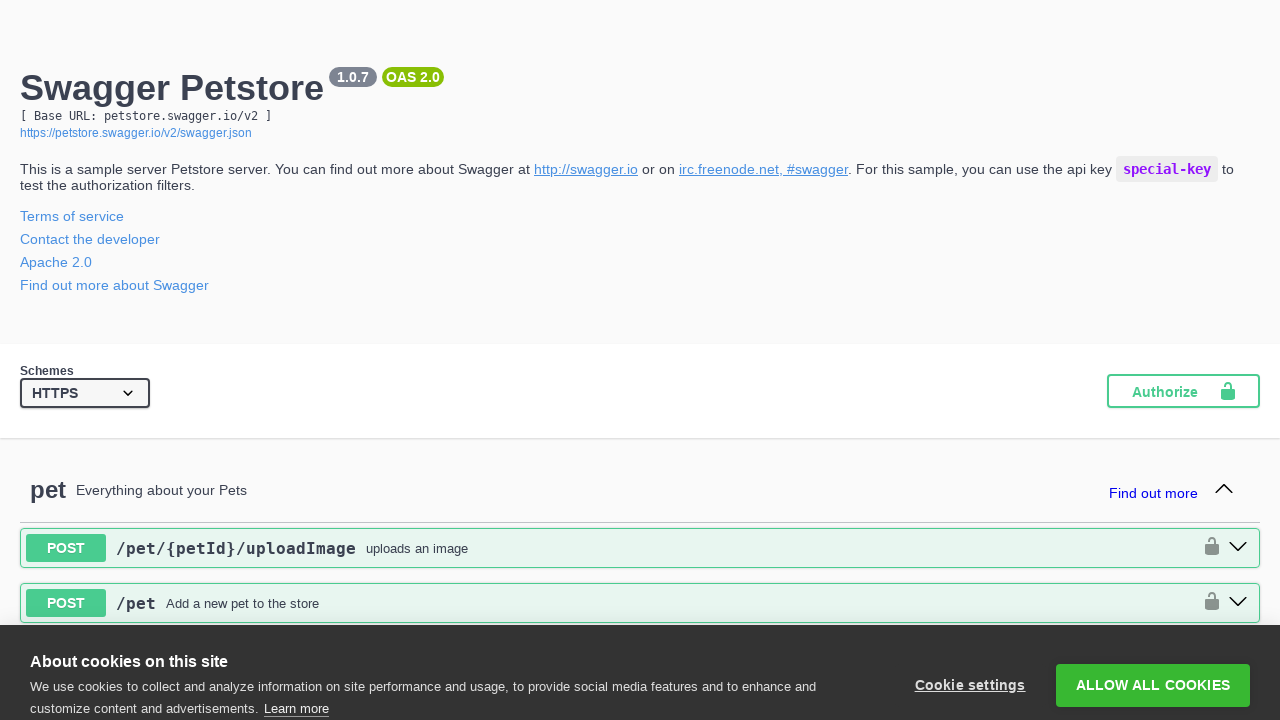

Waited for reloaded page to reach domcontentloaded state
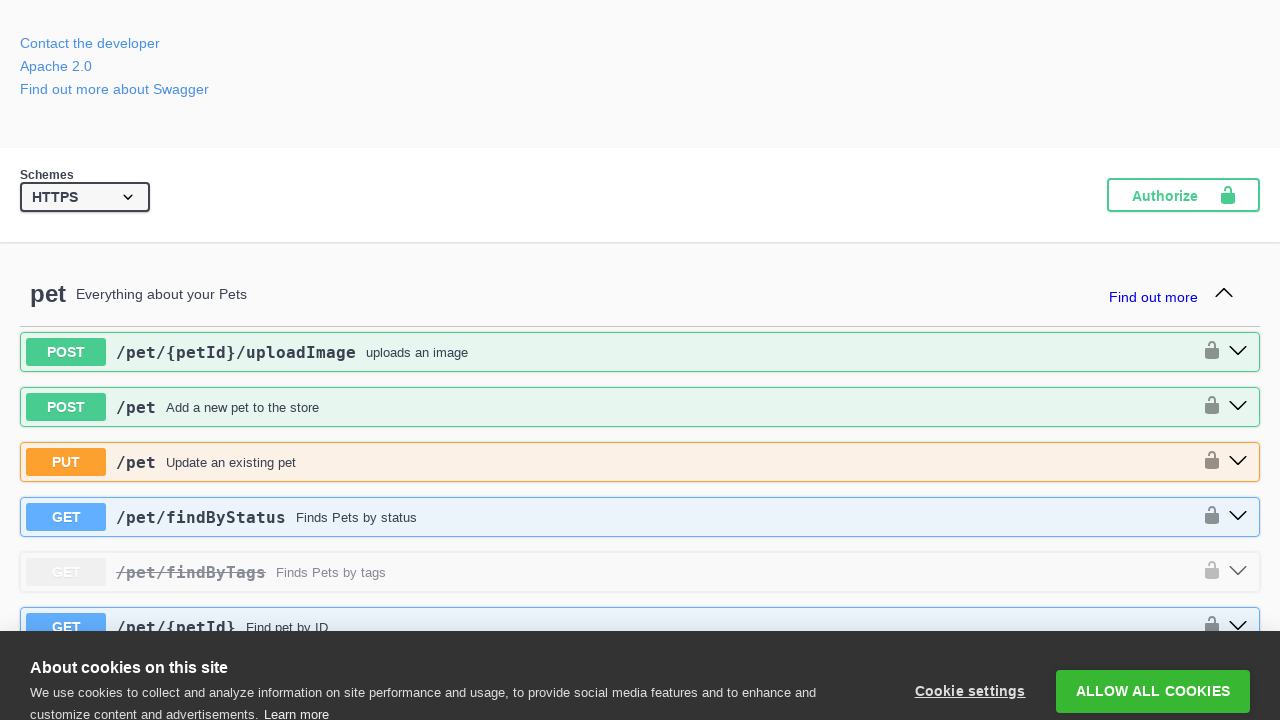

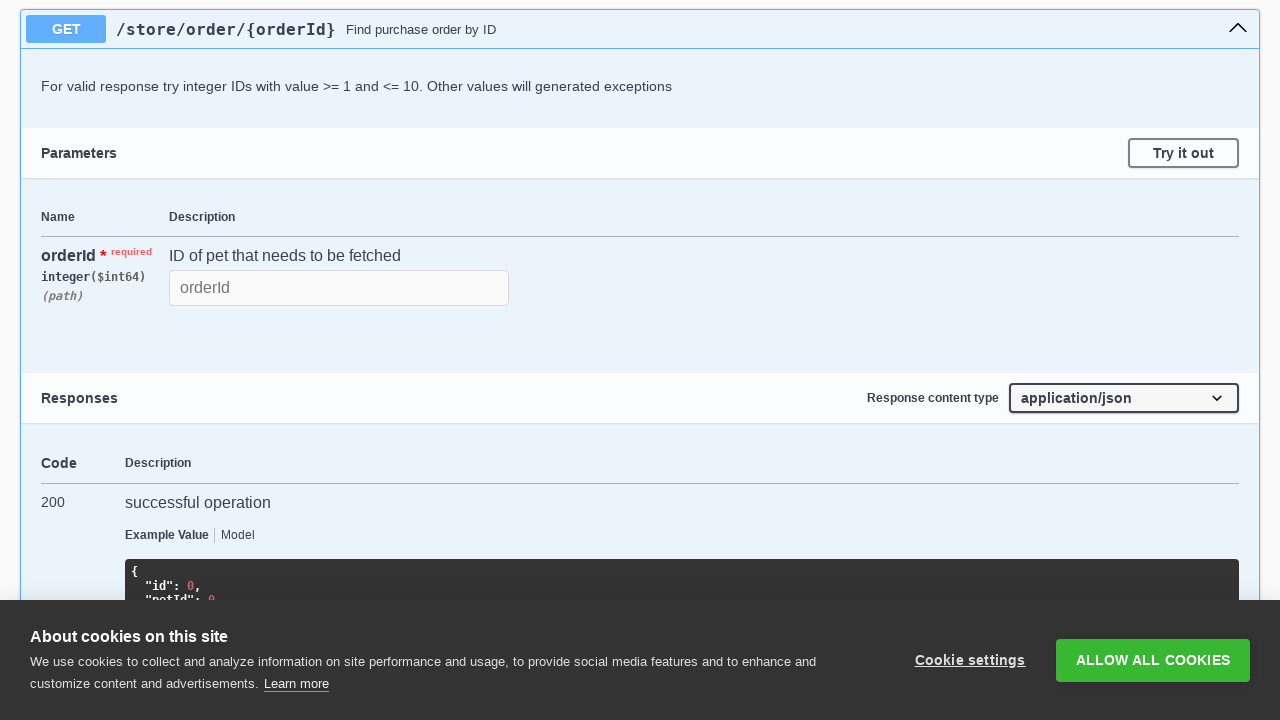